Tests drag and drop functionality by dragging an image element to a target box and verifying the drop was successful.

Starting URL: https://formy-project.herokuapp.com/dragdrop

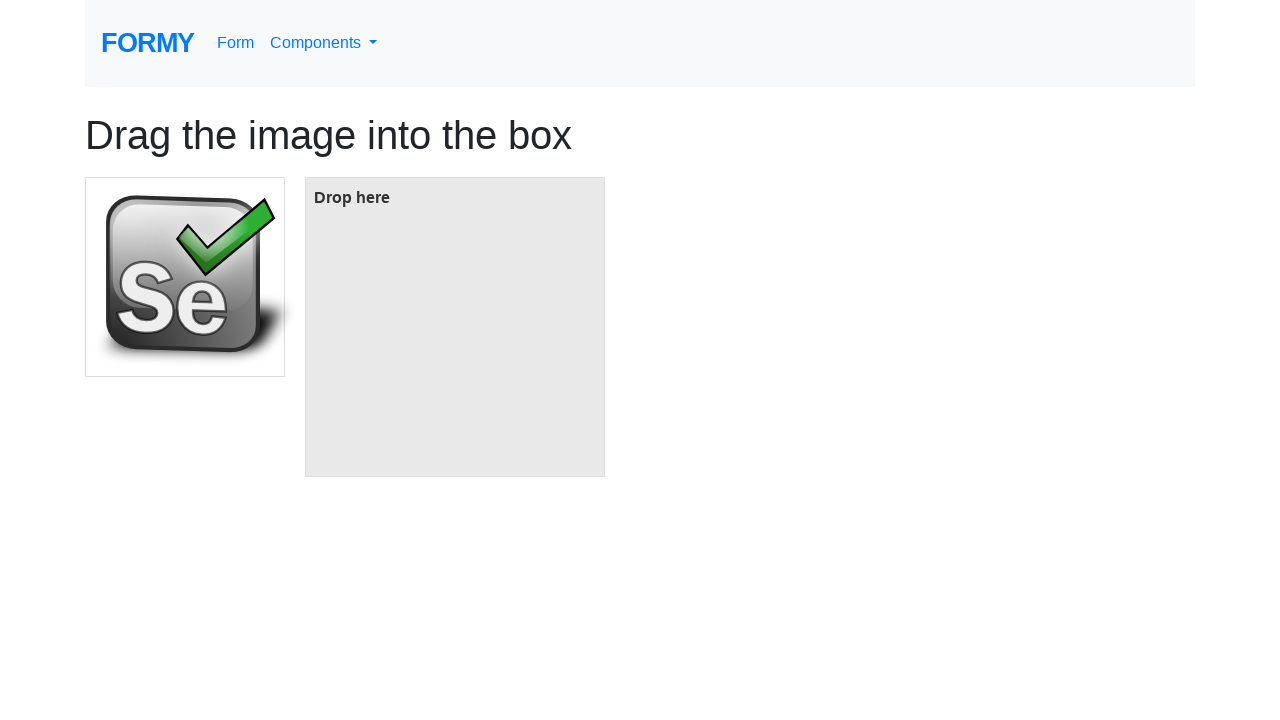

Located the image element to be dragged
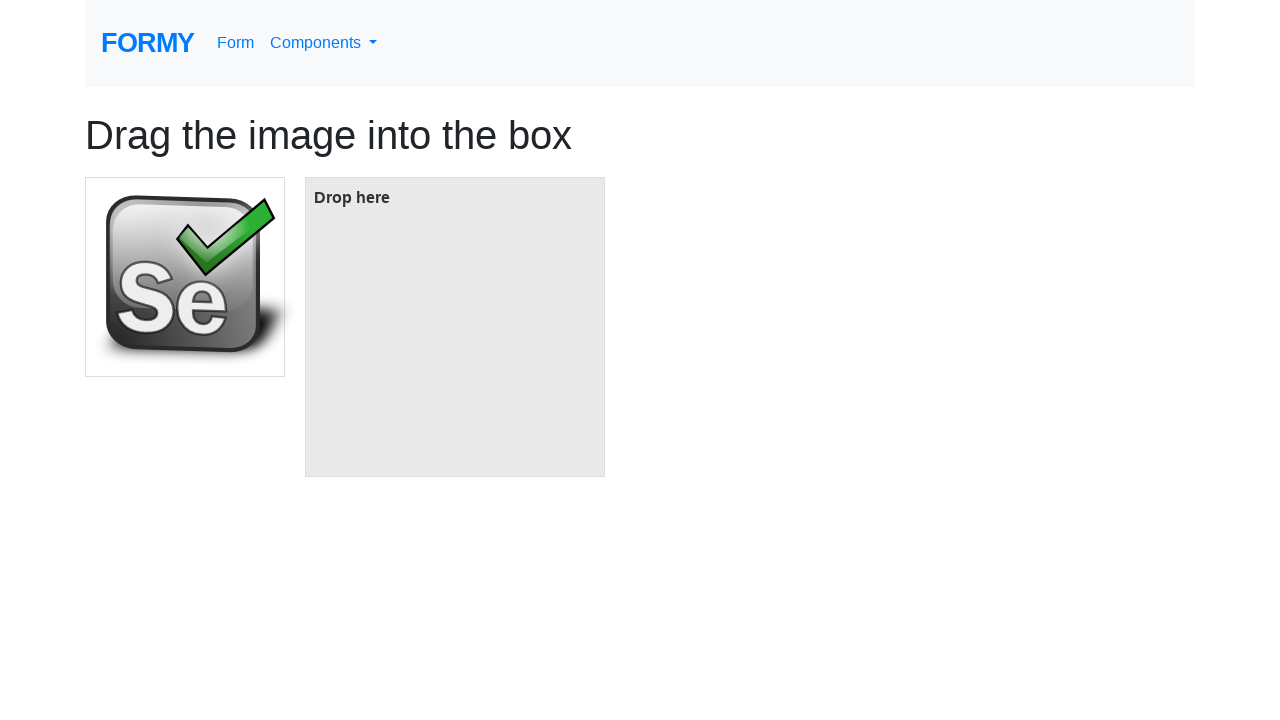

Located the target drop box
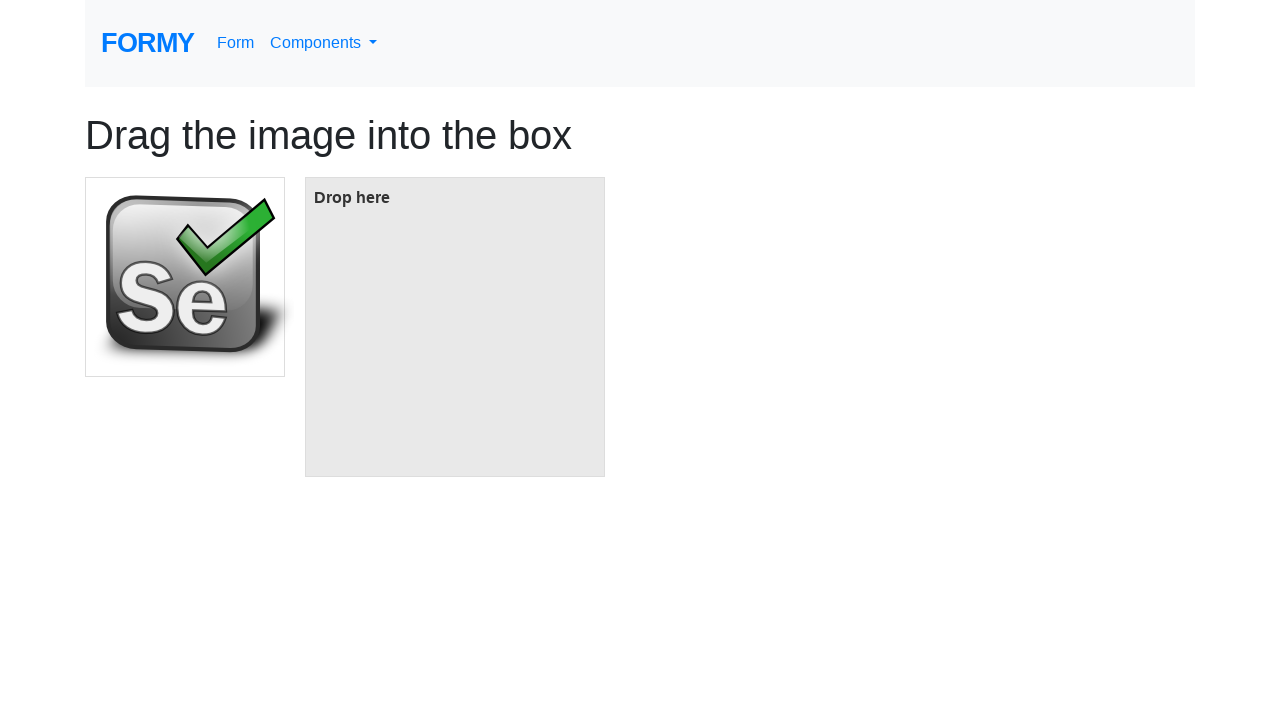

Dragged image element to the target box at (455, 327)
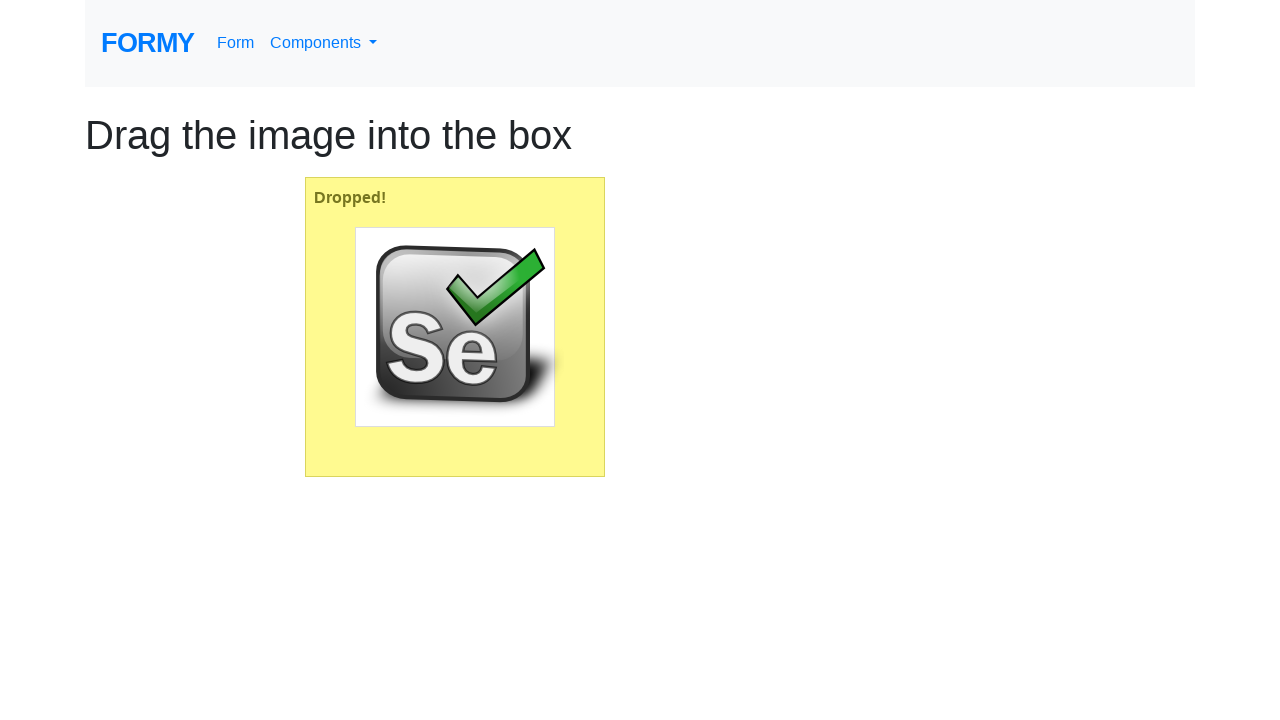

Waited for drop confirmation text to appear in the box
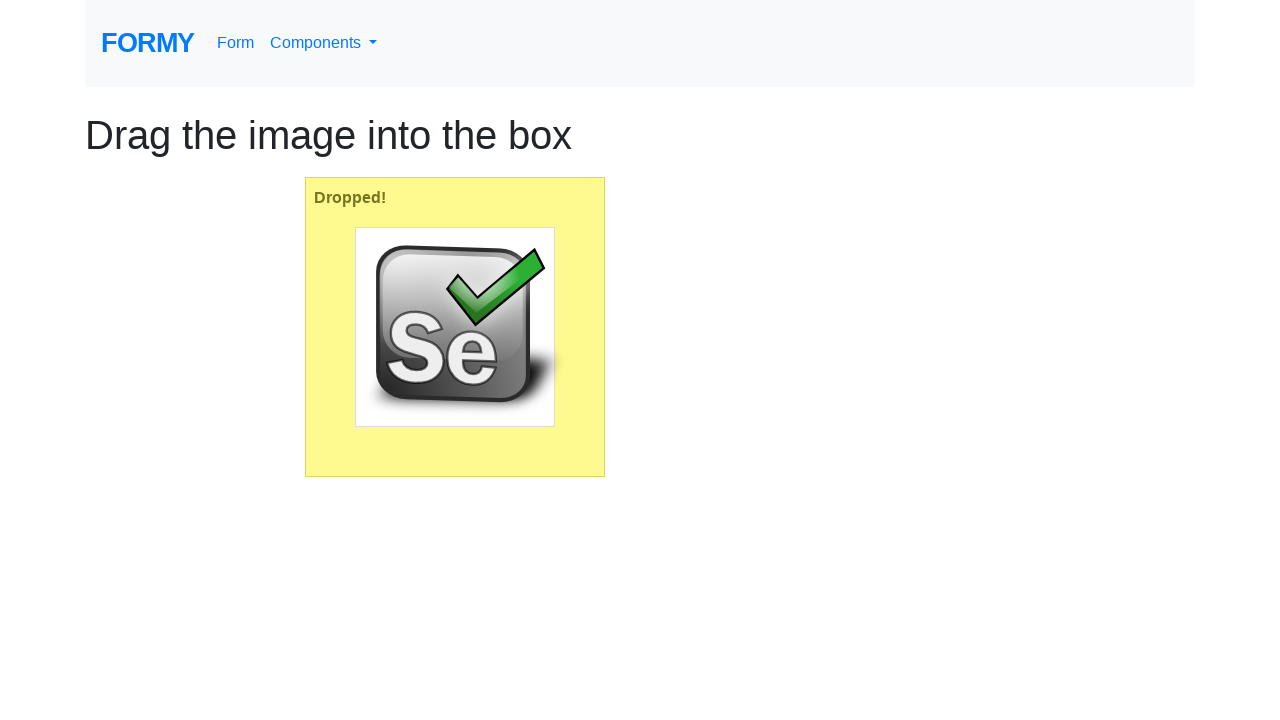

Retrieved the dropped text content from the box
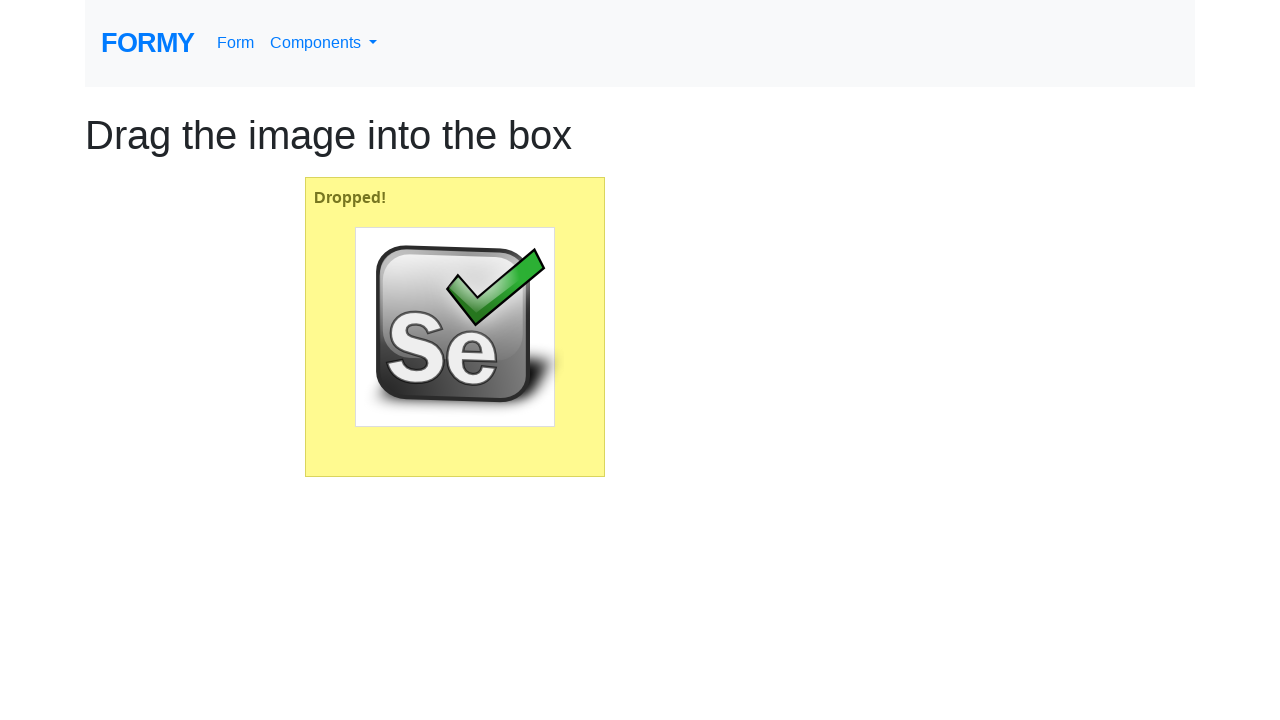

Verified that the dropped text equals 'Dropped!' - drag and drop was successful
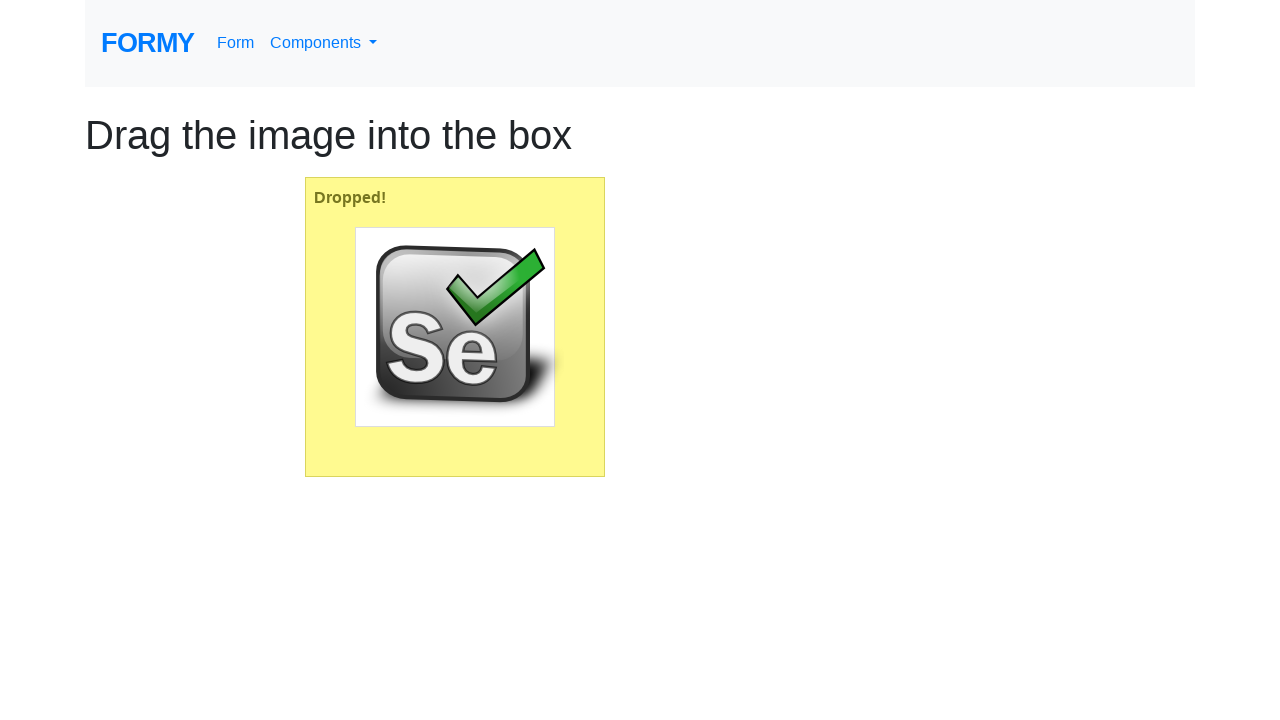

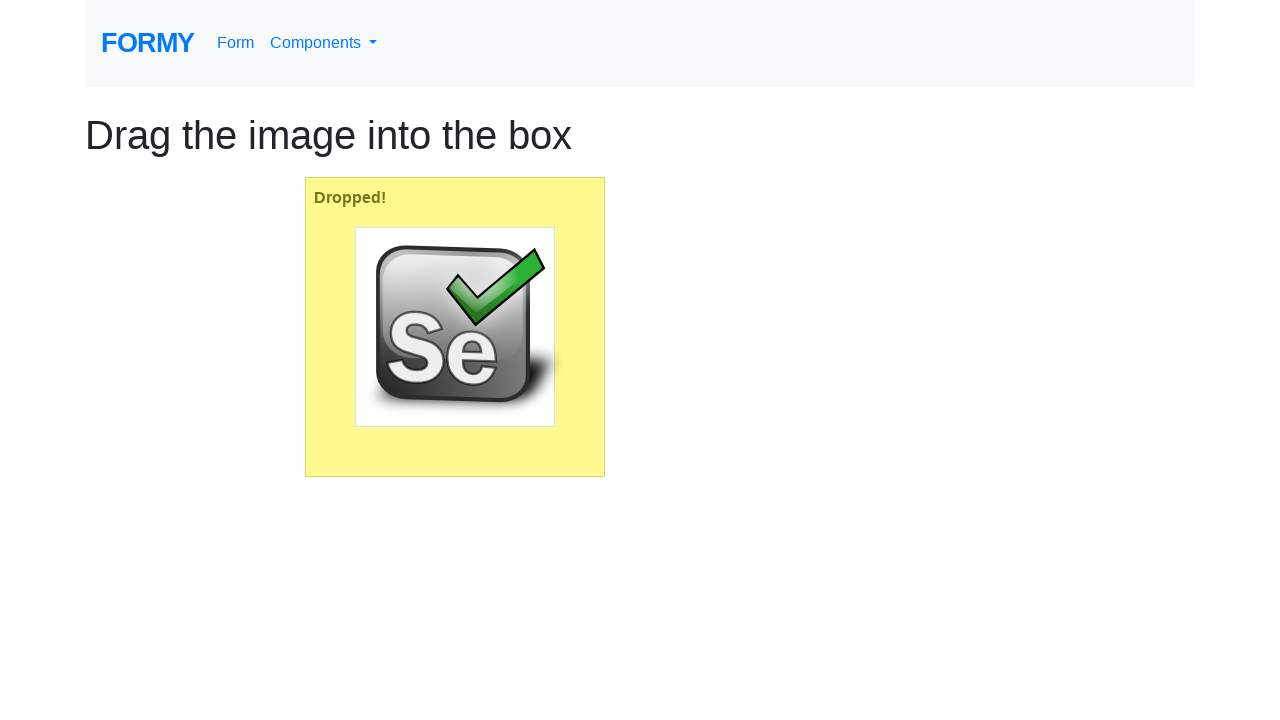